Tests JavaScript prompt dialog by clicking the third button, entering text in the prompt, accepting it, and verifying the entered text appears in the result

Starting URL: https://the-internet.herokuapp.com/javascript_alerts

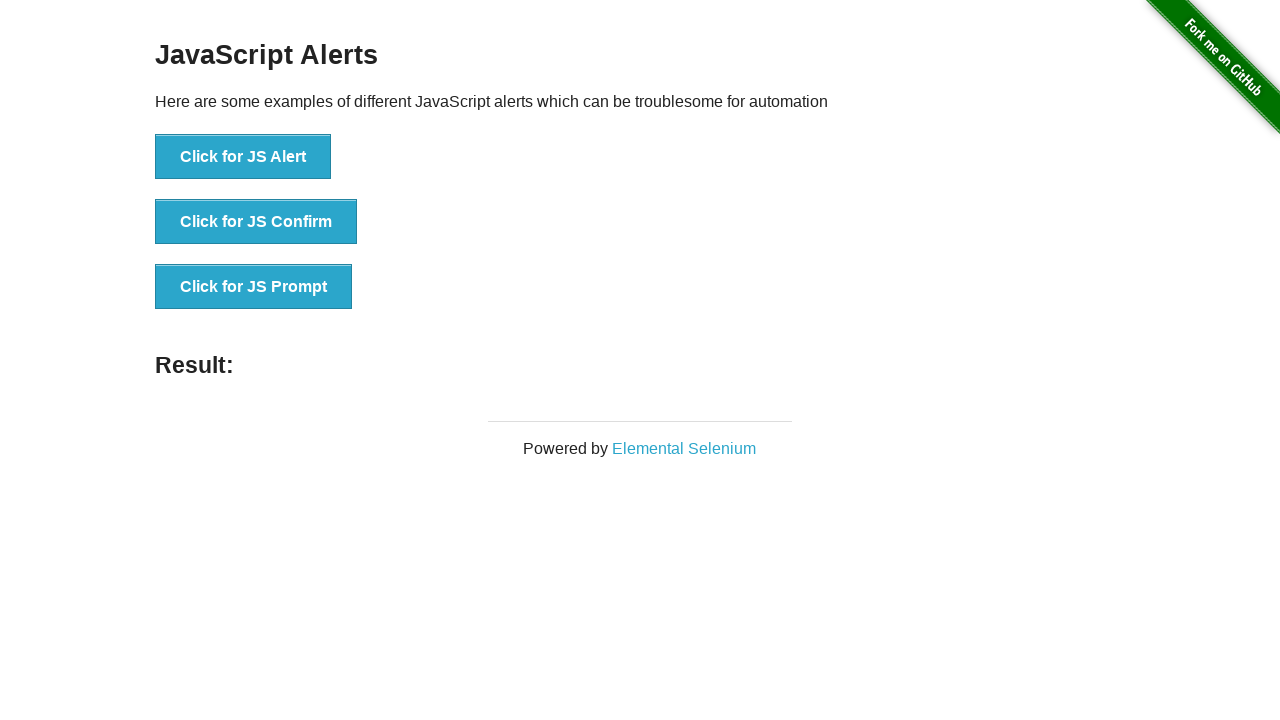

Set up dialog handler to accept prompt with 'TestUser123'
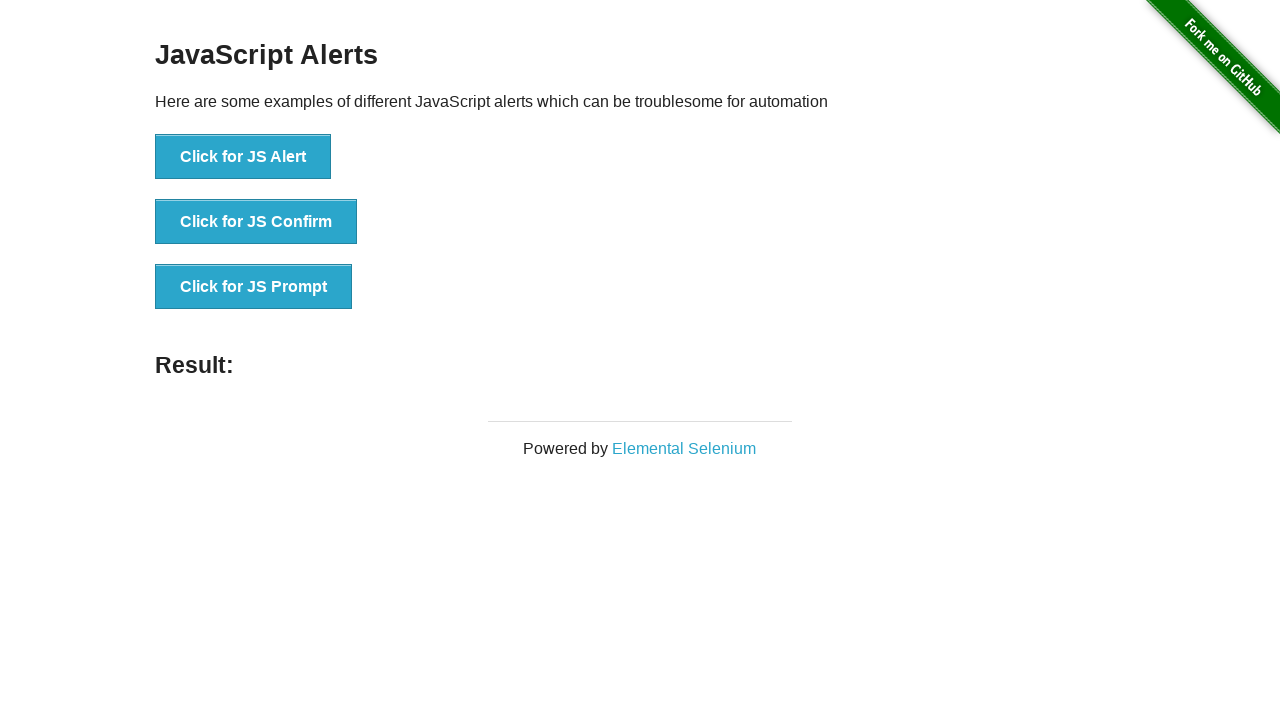

Clicked third button to trigger JavaScript prompt dialog at (254, 287) on xpath=//*[@onclick='jsPrompt()']
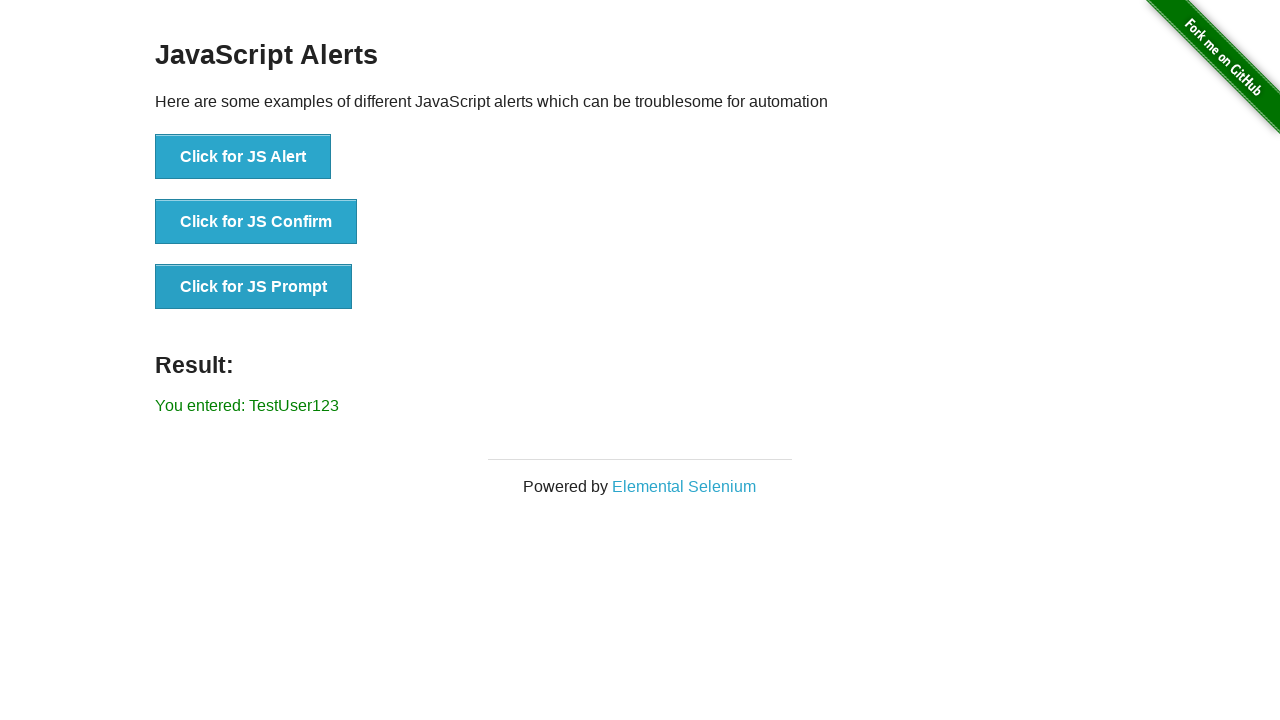

Located result element
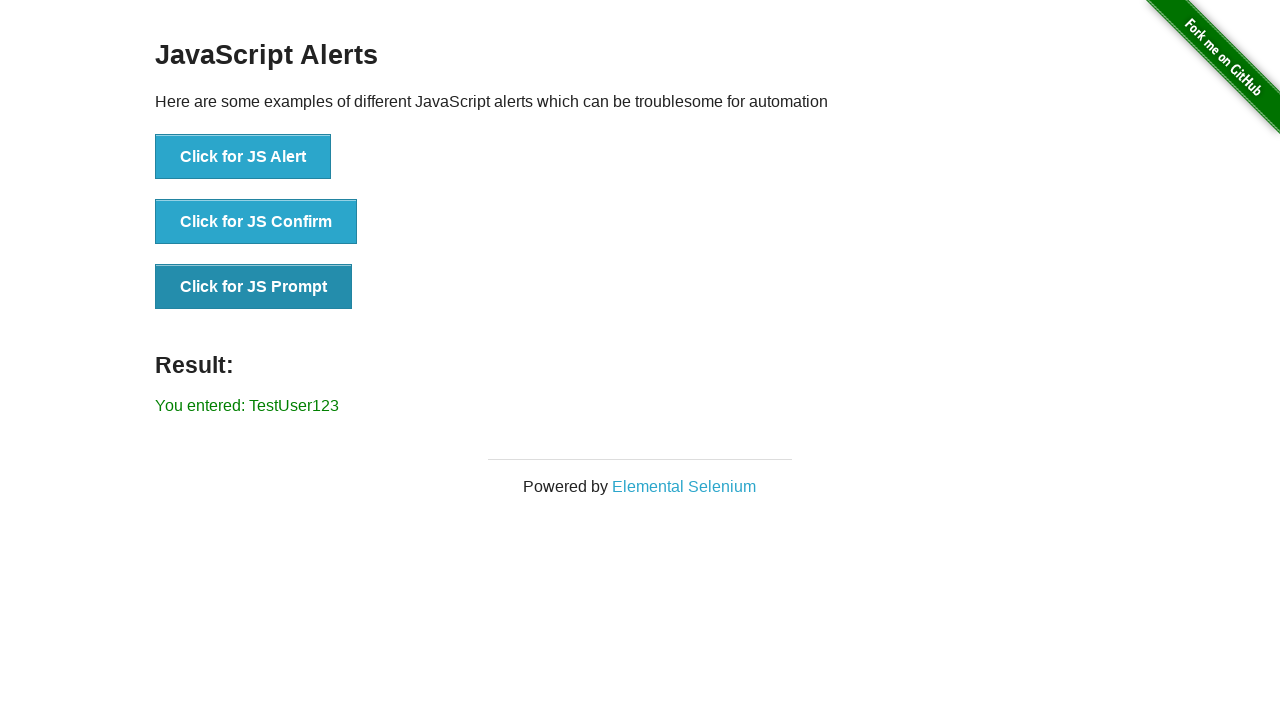

Waited for result element to be visible
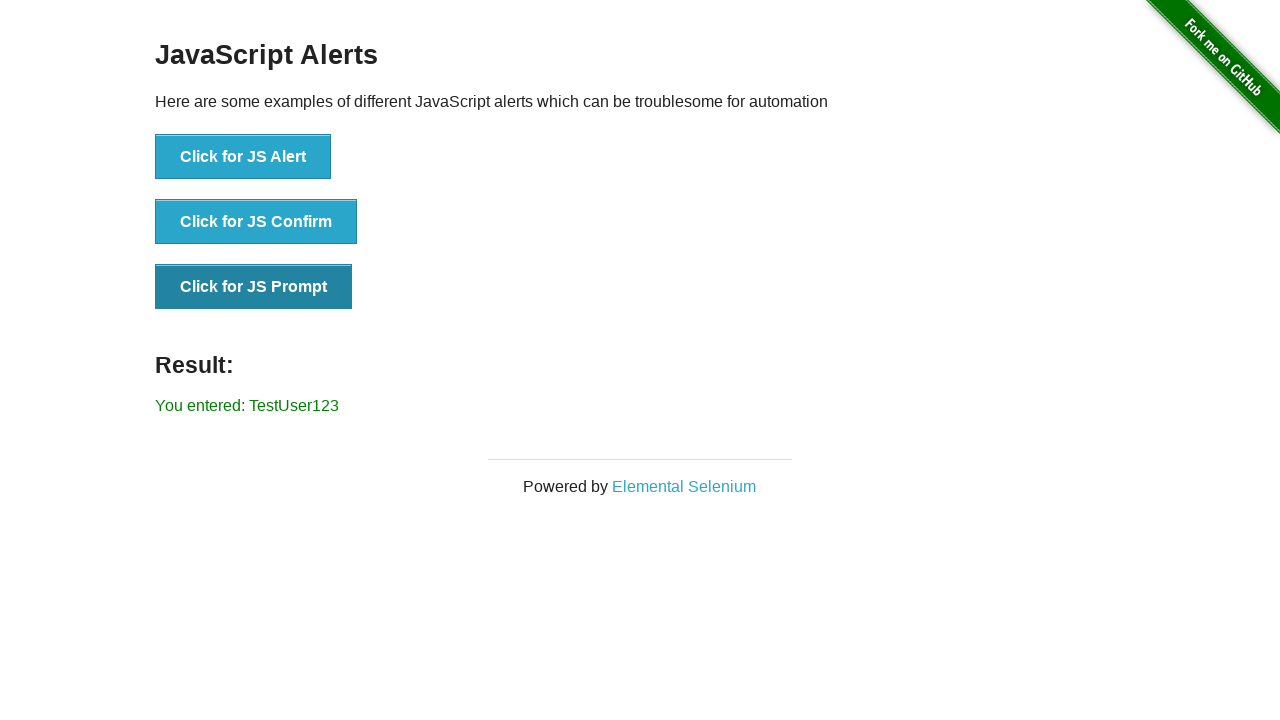

Verified that 'TestUser123' appears in the result text
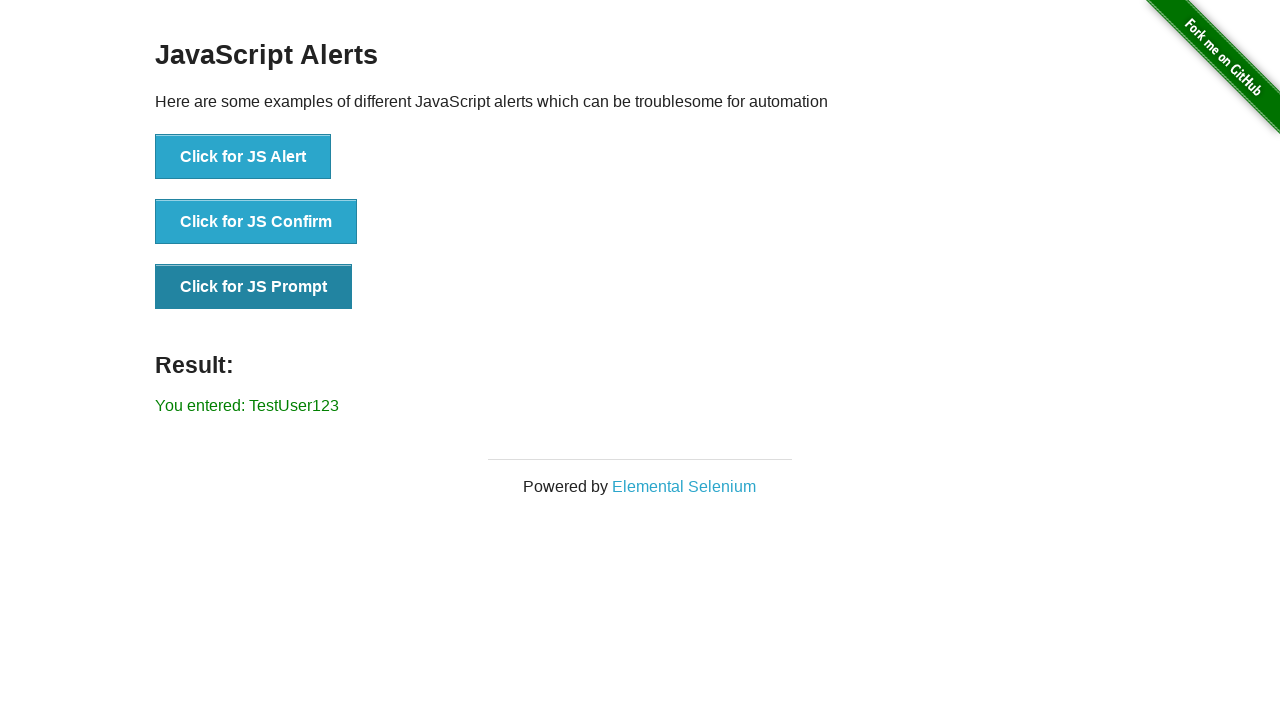

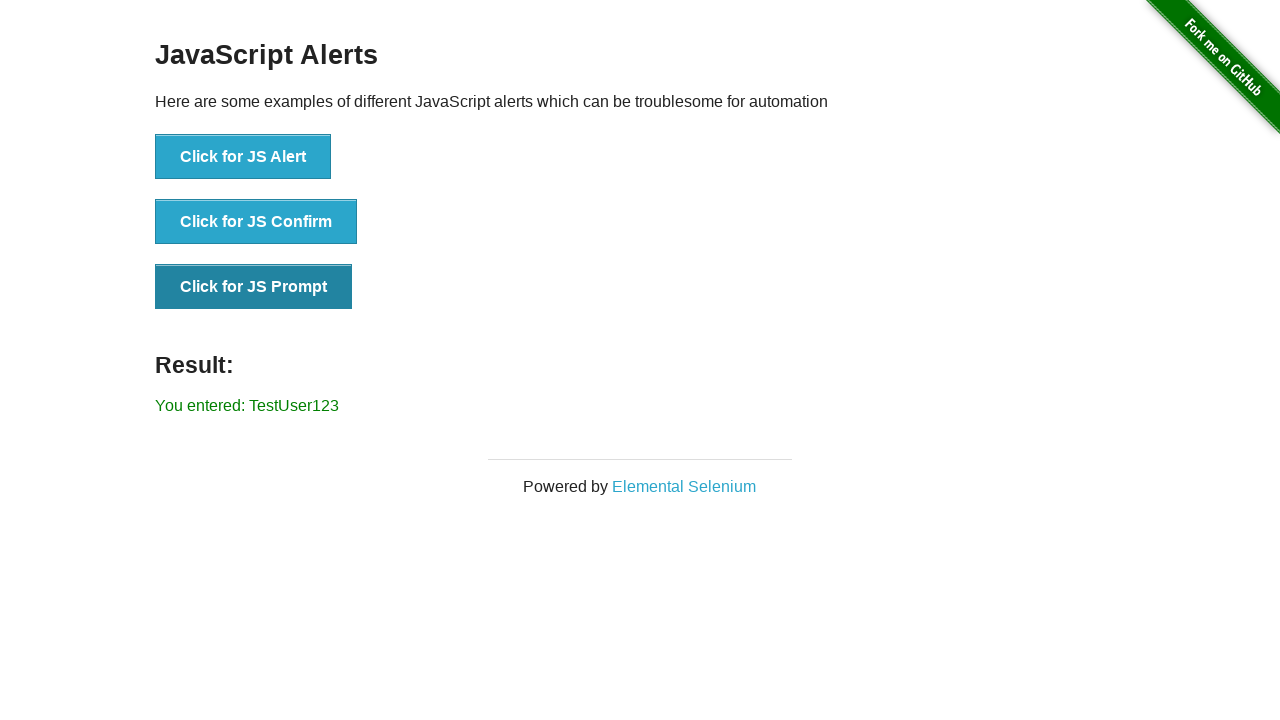